Tests JavaScript confirm dialog dismissal by clicking a button, dismissing the confirmation, and verifying the result shows "Cancel" was clicked

Starting URL: http://the-internet.herokuapp.com/javascript_alerts

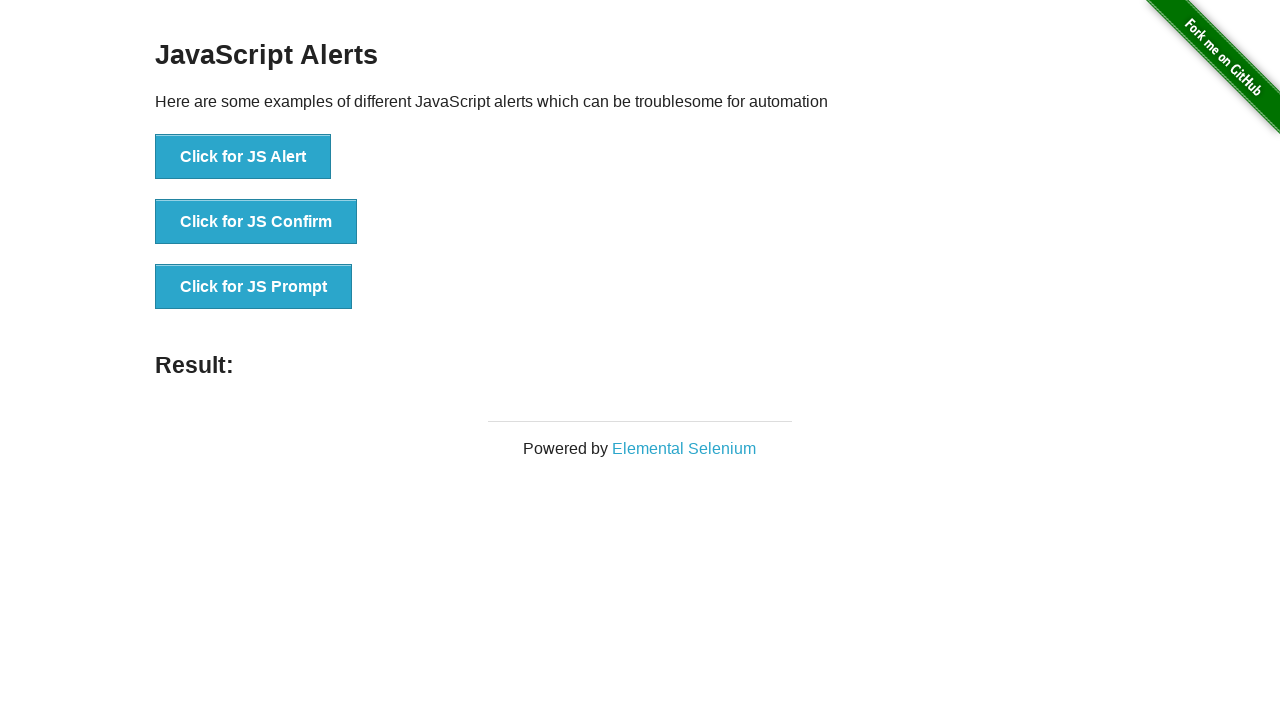

Set up dialog handler to dismiss confirmation dialogs
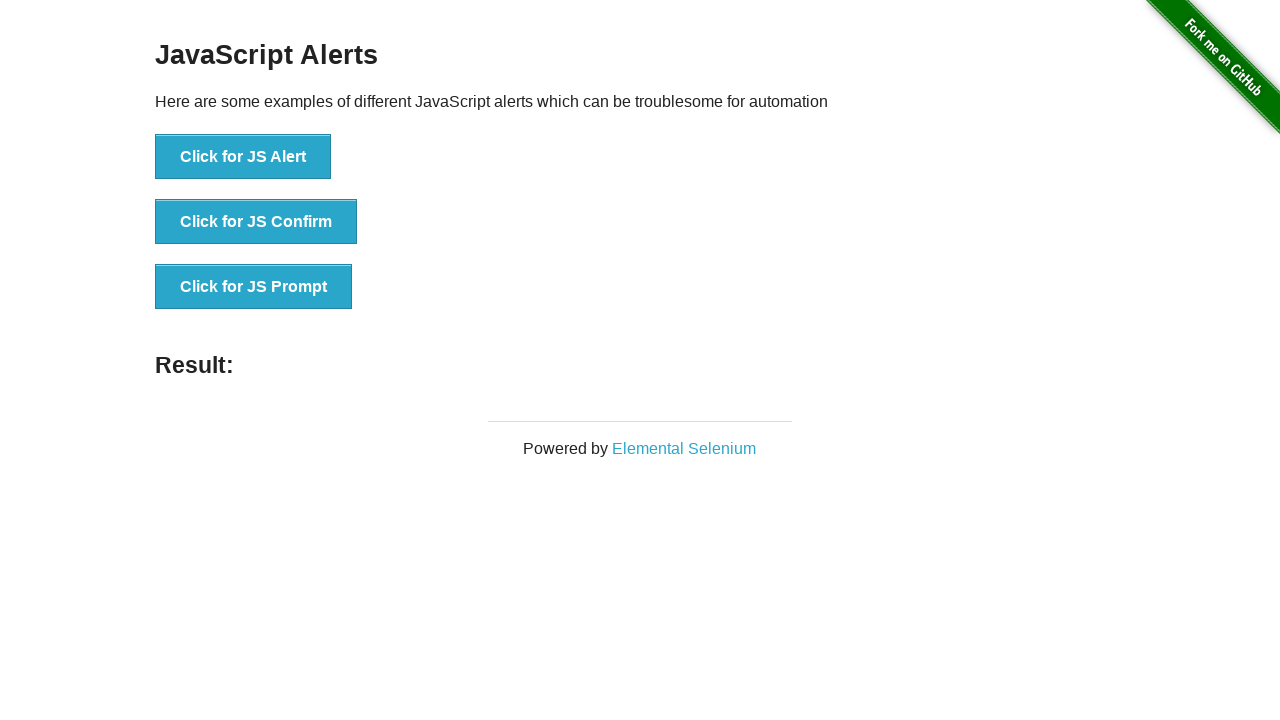

Clicked the JavaScript confirm button at (256, 222) on button[onclick='jsConfirm()']
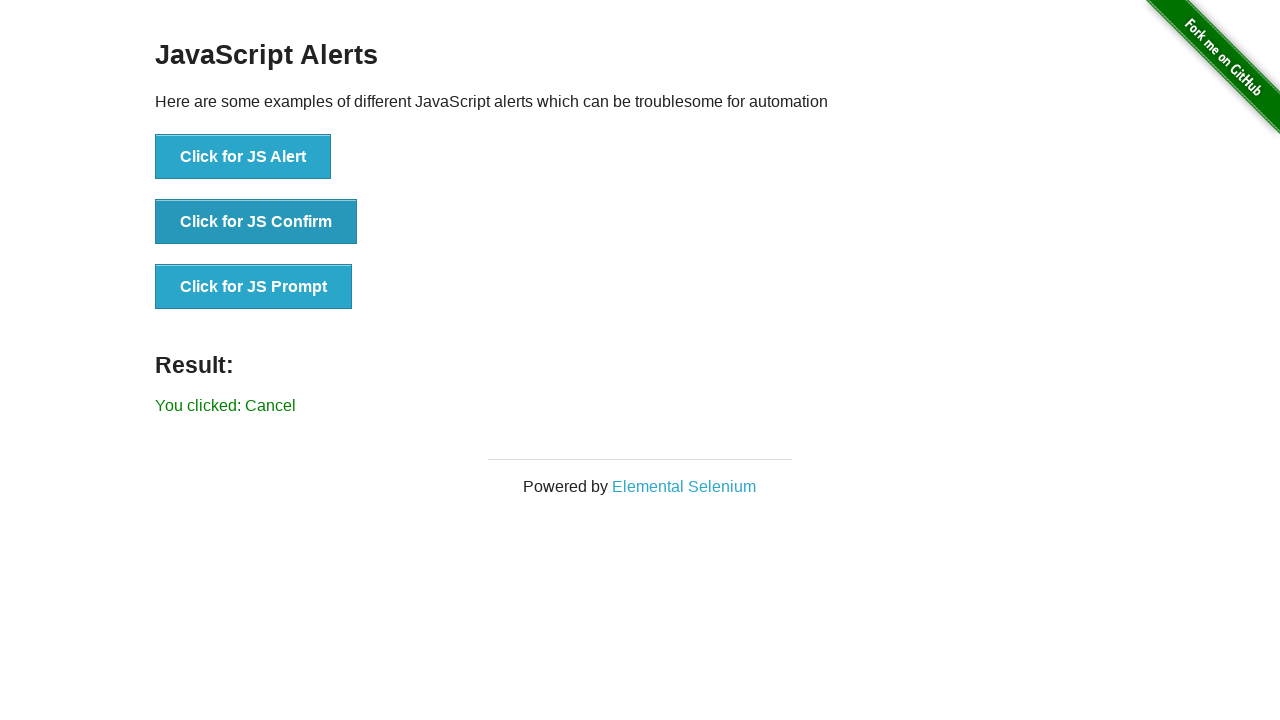

Confirmation dialog was dismissed and result element appeared
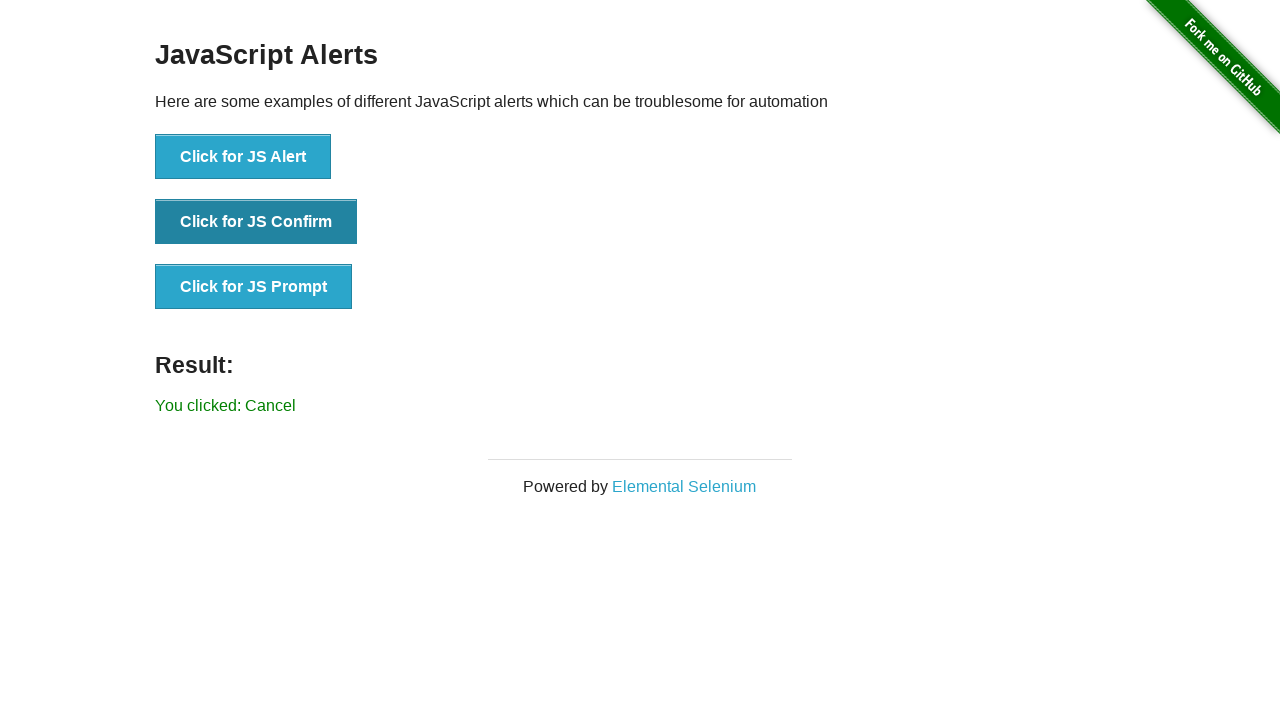

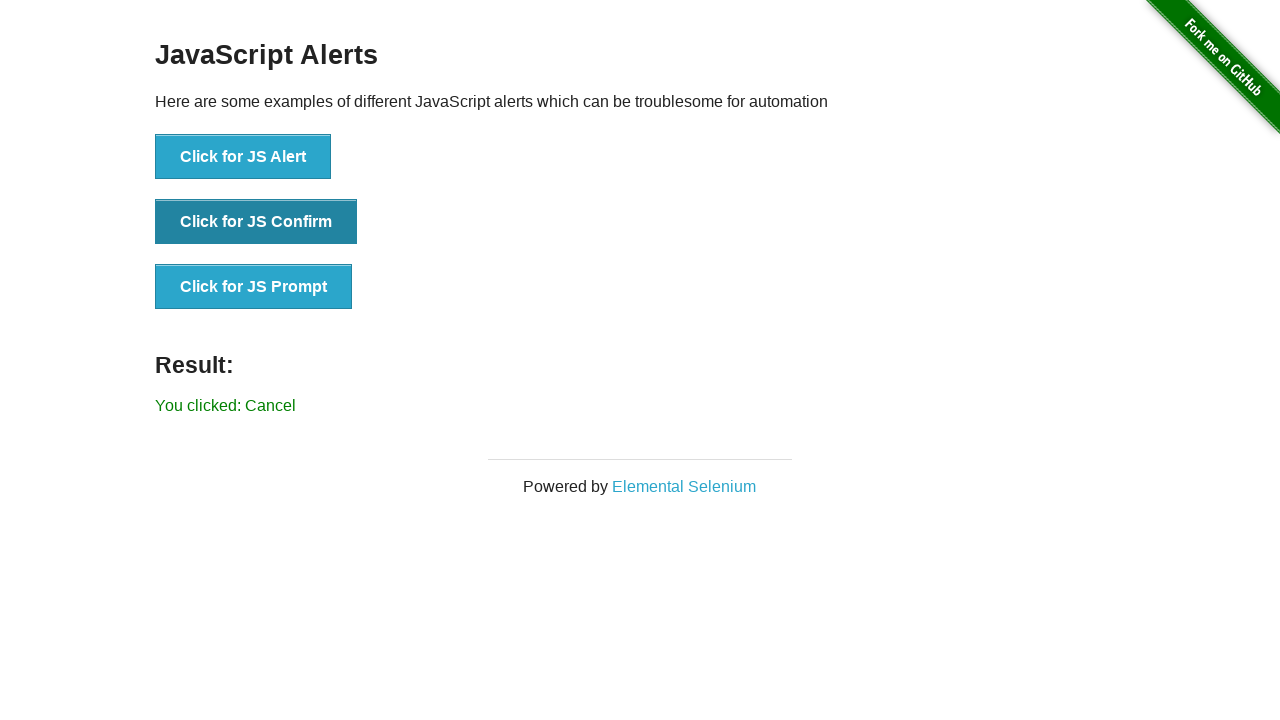